Tests JavaScript event handling by clicking and interacting with various buttons to trigger different event types including clicks, double-clicks, context menu, keyboard events, and mouse events

Starting URL: https://testpages.herokuapp.com/styled/events/javascript-events.html

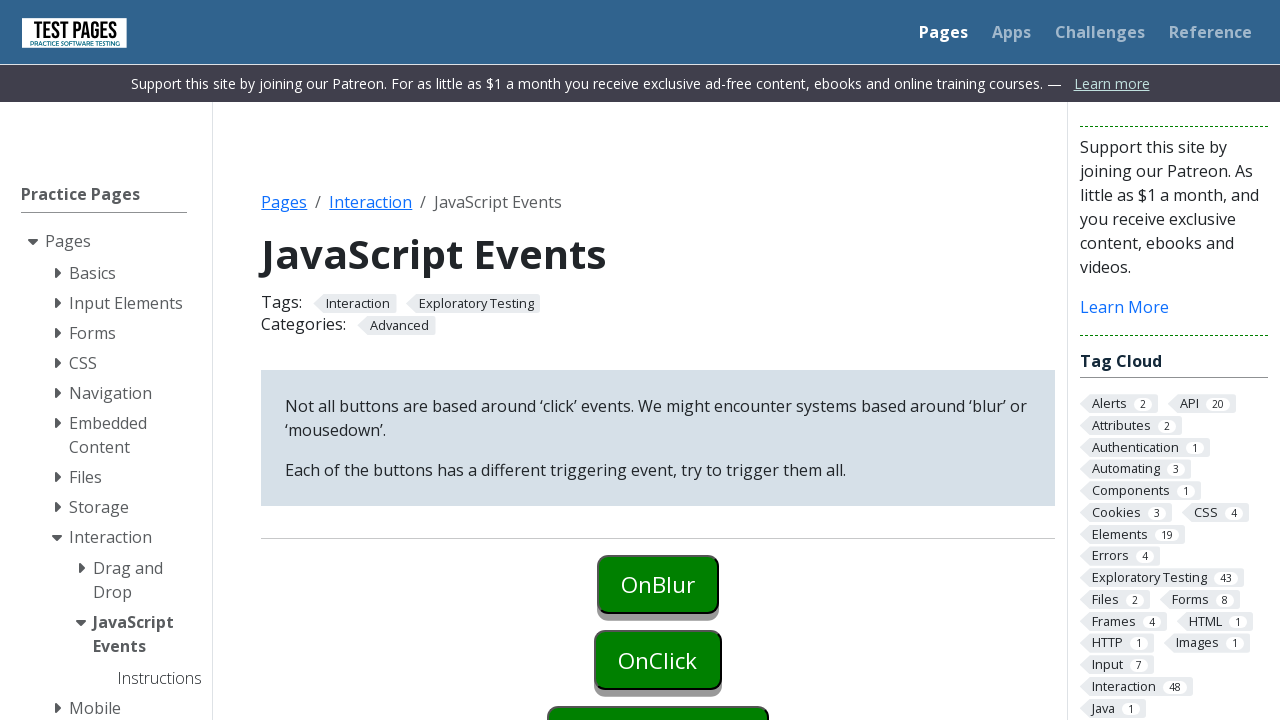

Clicked onblur button to trigger blur event at (658, 584) on #onblur
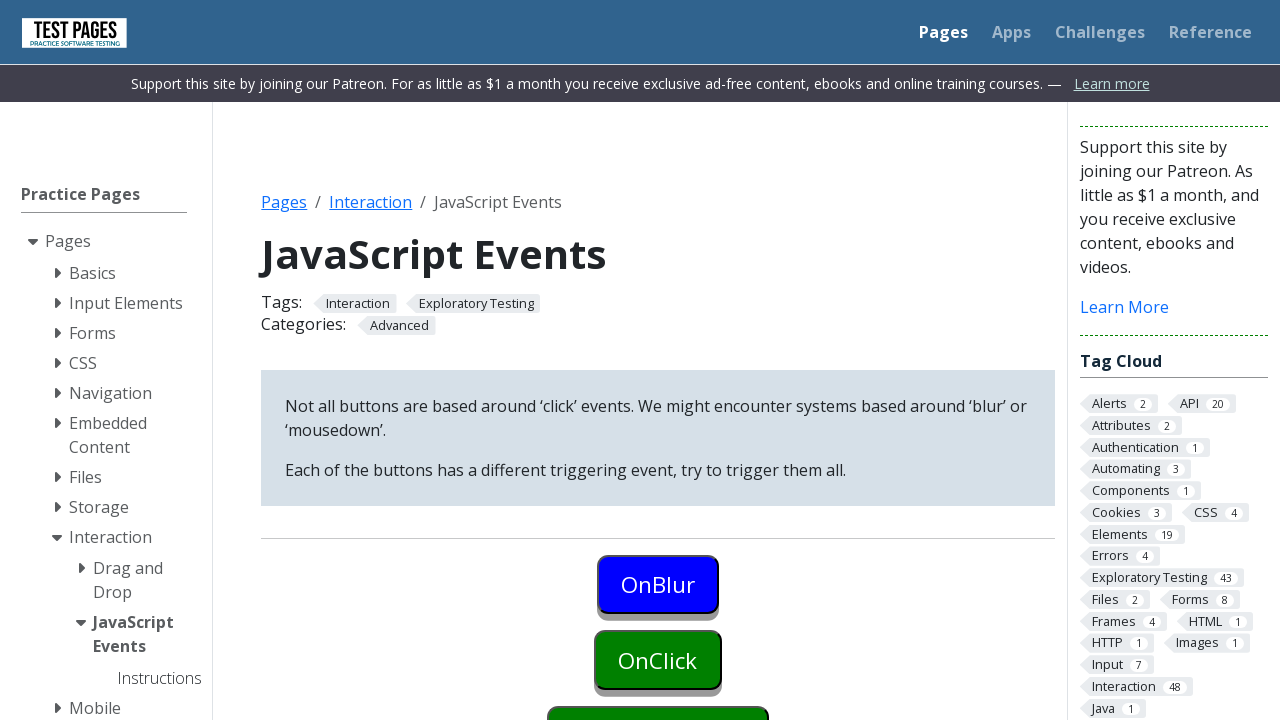

First click on onclick button at (658, 660) on #onclick
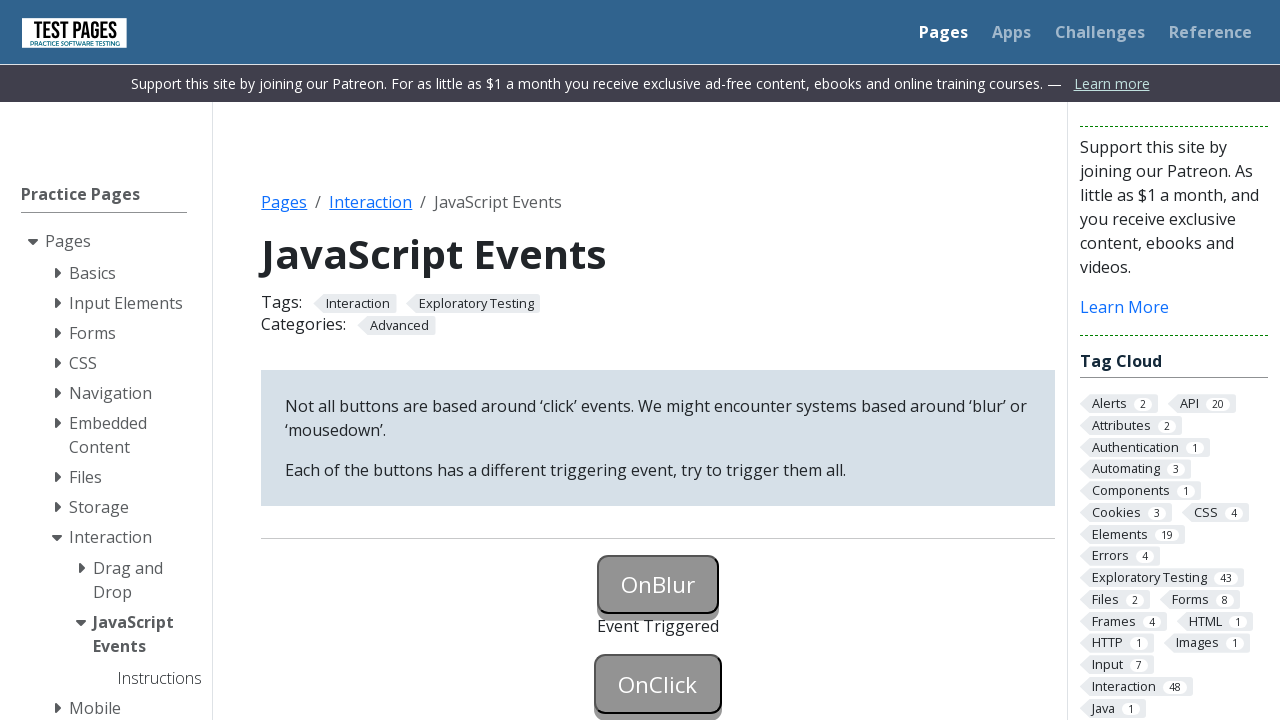

Second click on onclick button to trigger click event at (658, 684) on #onclick
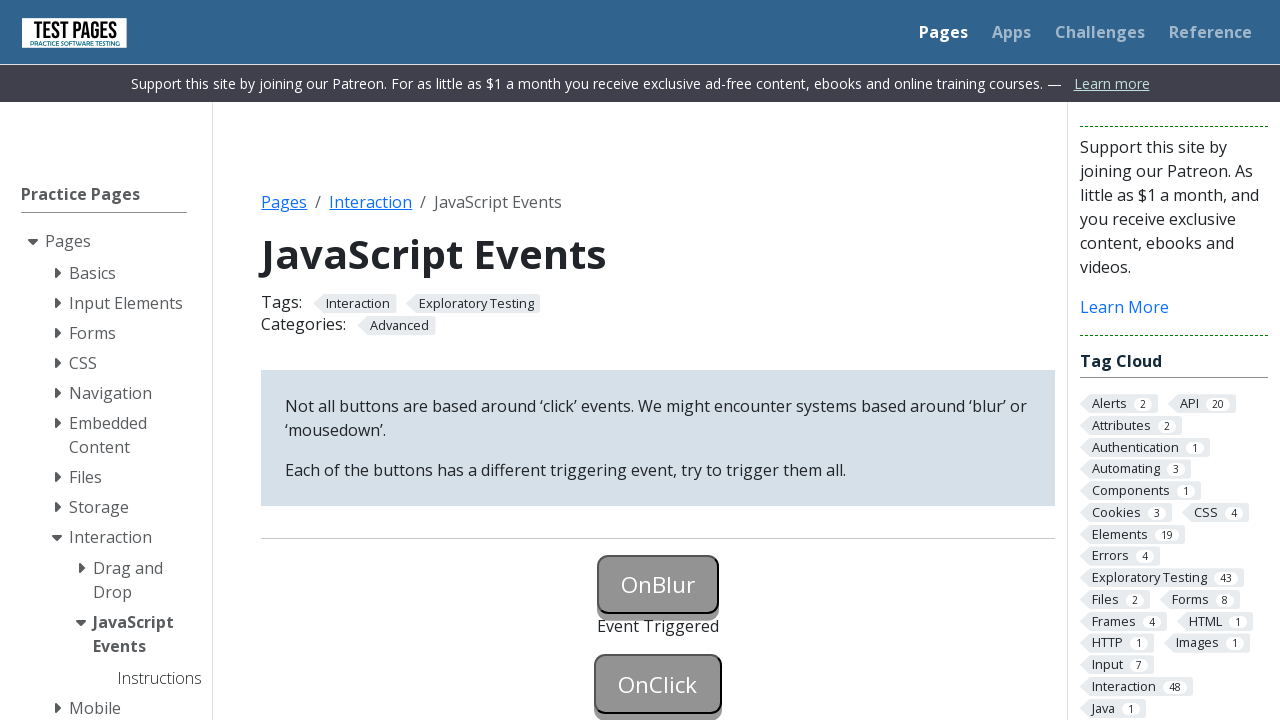

Right-clicked on context menu button to trigger context menu event at (658, 360) on #oncontextmenu
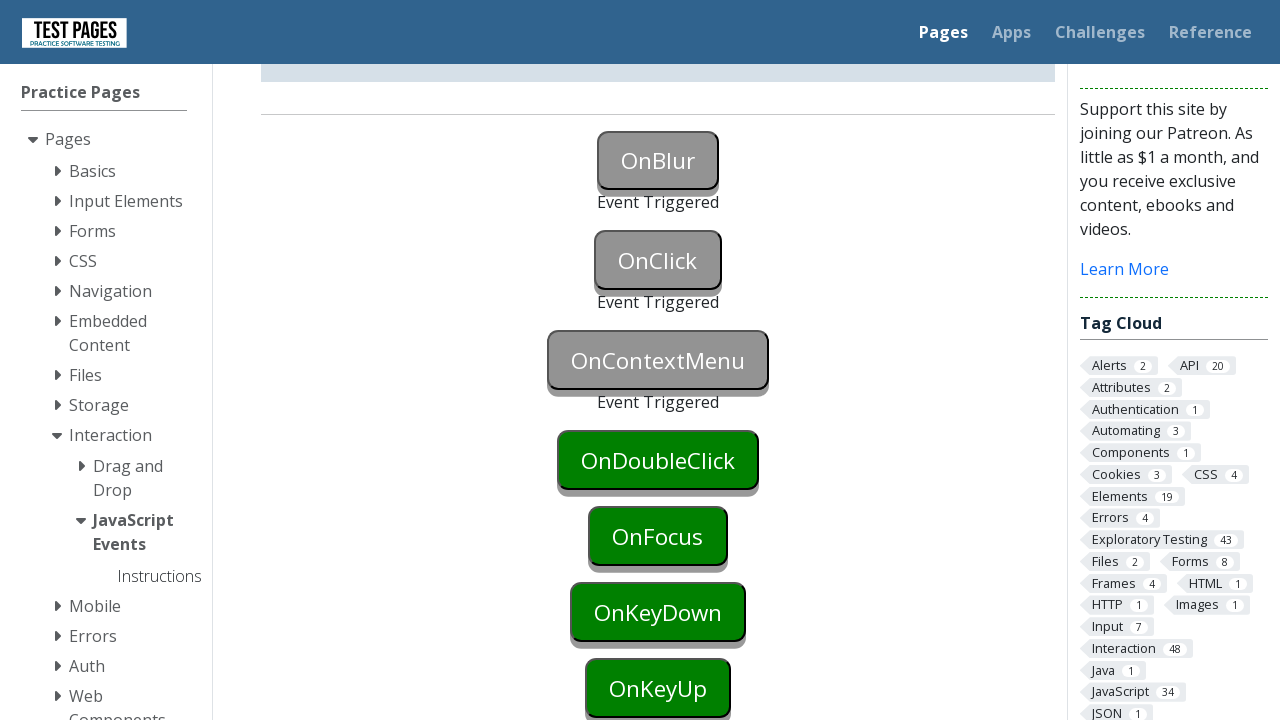

Double-clicked on button to trigger double-click event at (658, 460) on #ondoubleclick
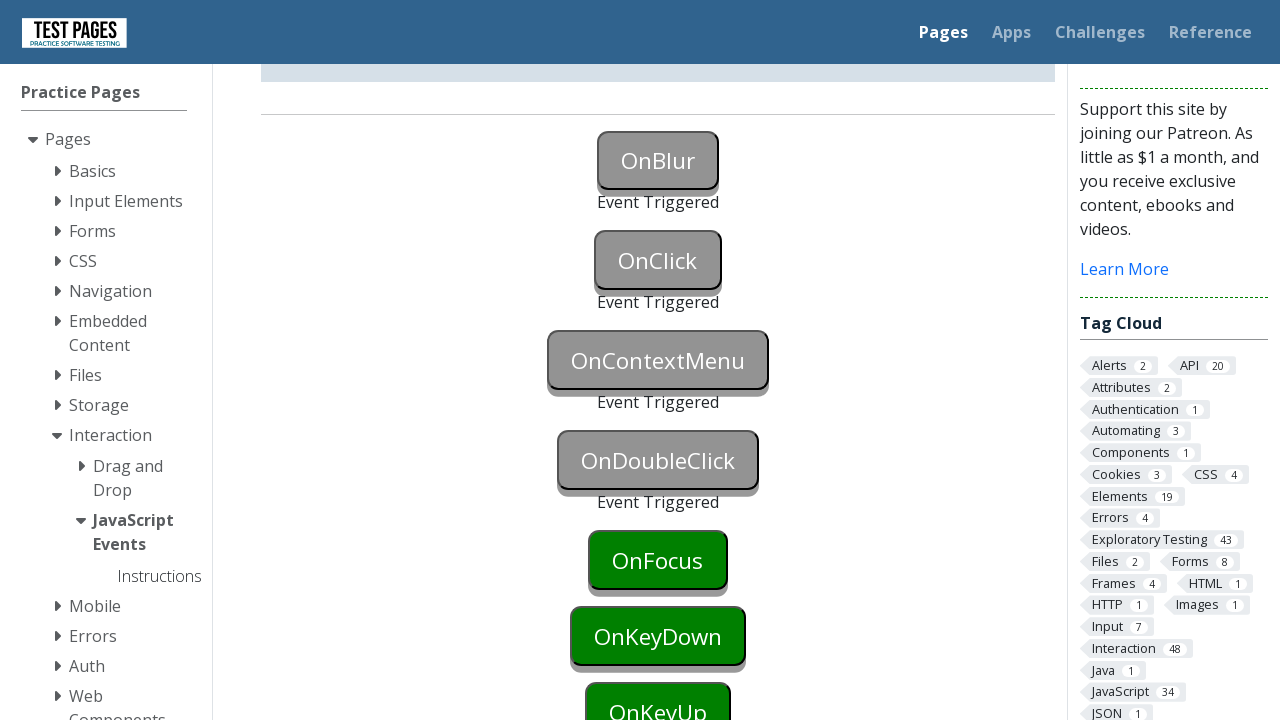

Clicked onfocus button to trigger focus event at (658, 560) on #onfocus
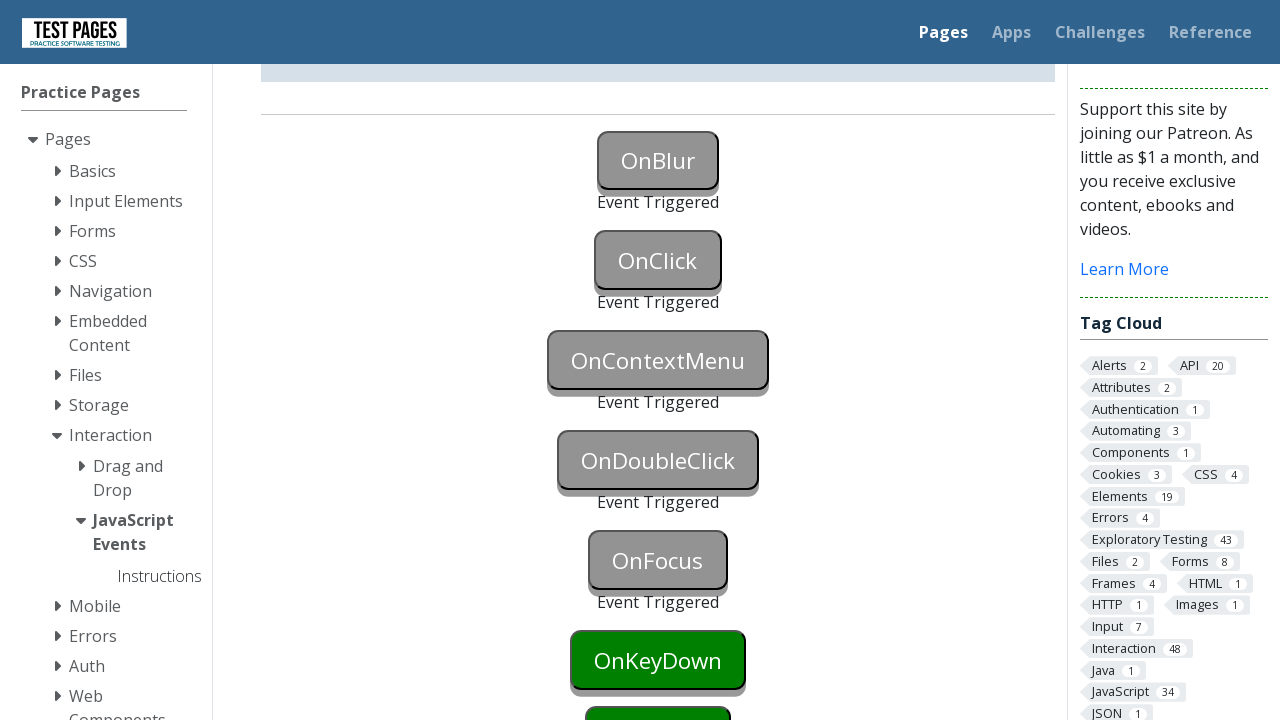

Clicked onkeydown button to focus it at (658, 660) on #onkeydown
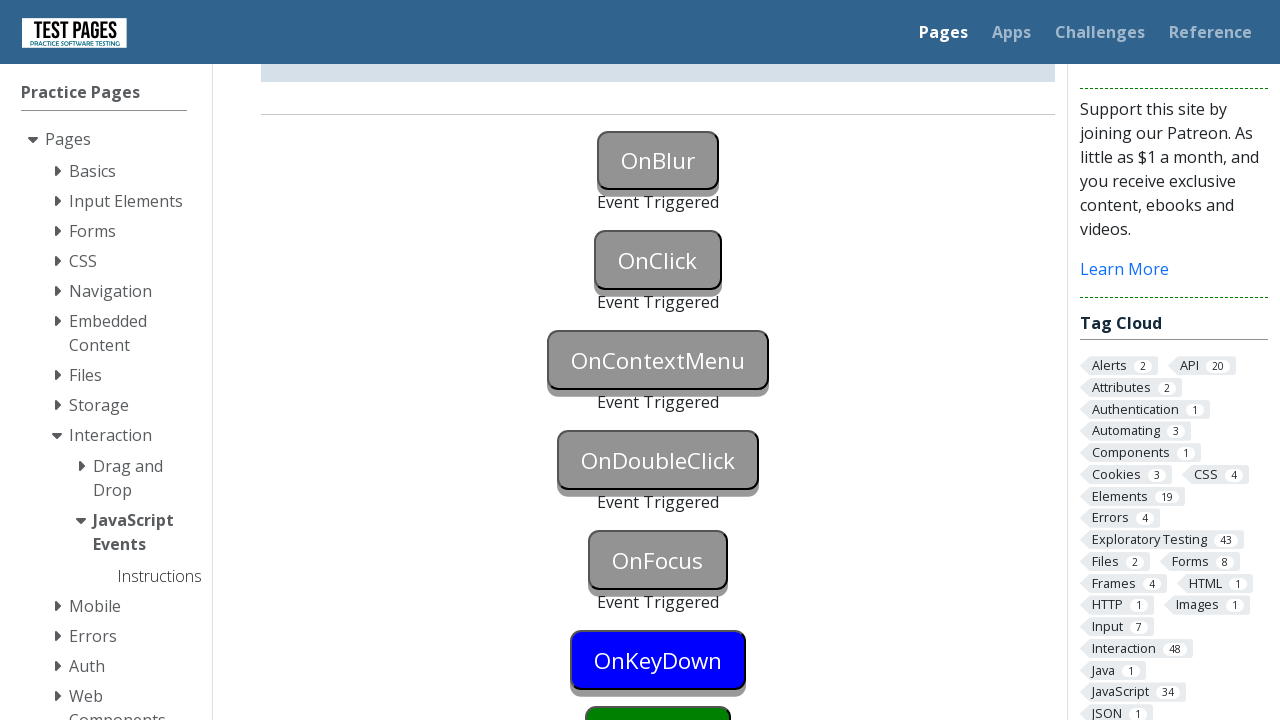

Pressed Space key to trigger keydown event
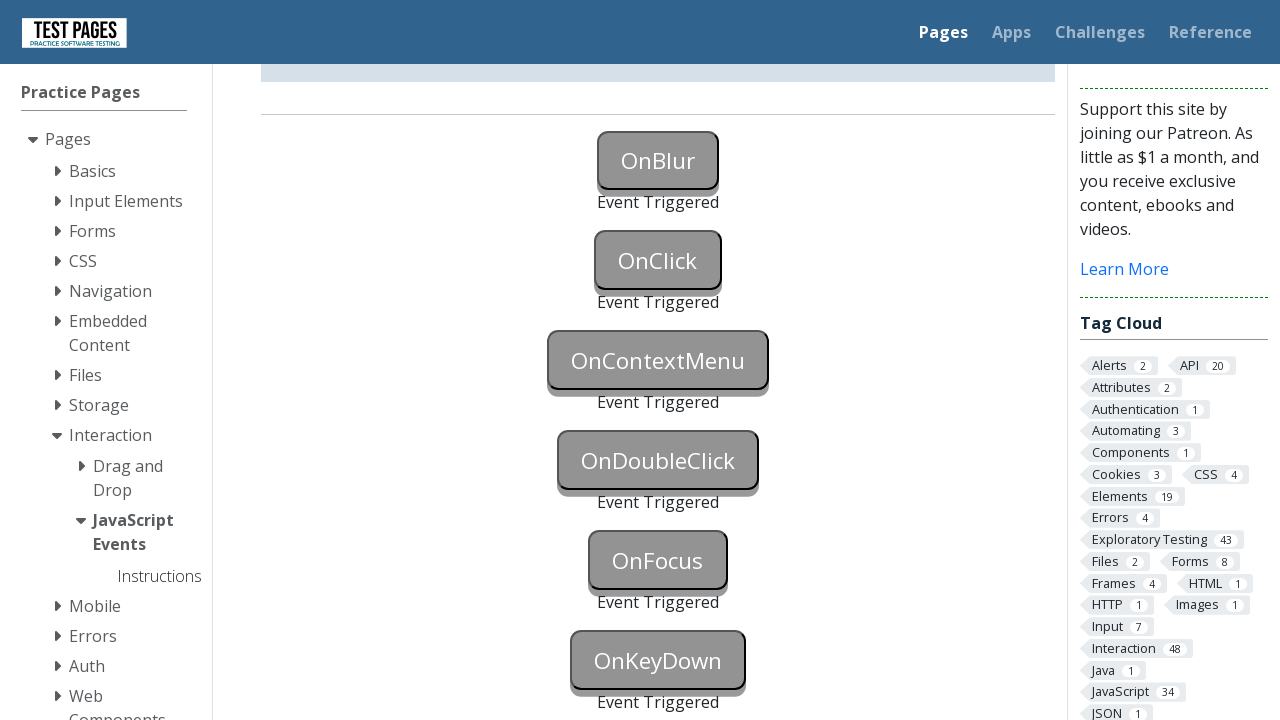

Clicked onkeyup button to focus it at (658, 360) on #onkeyup
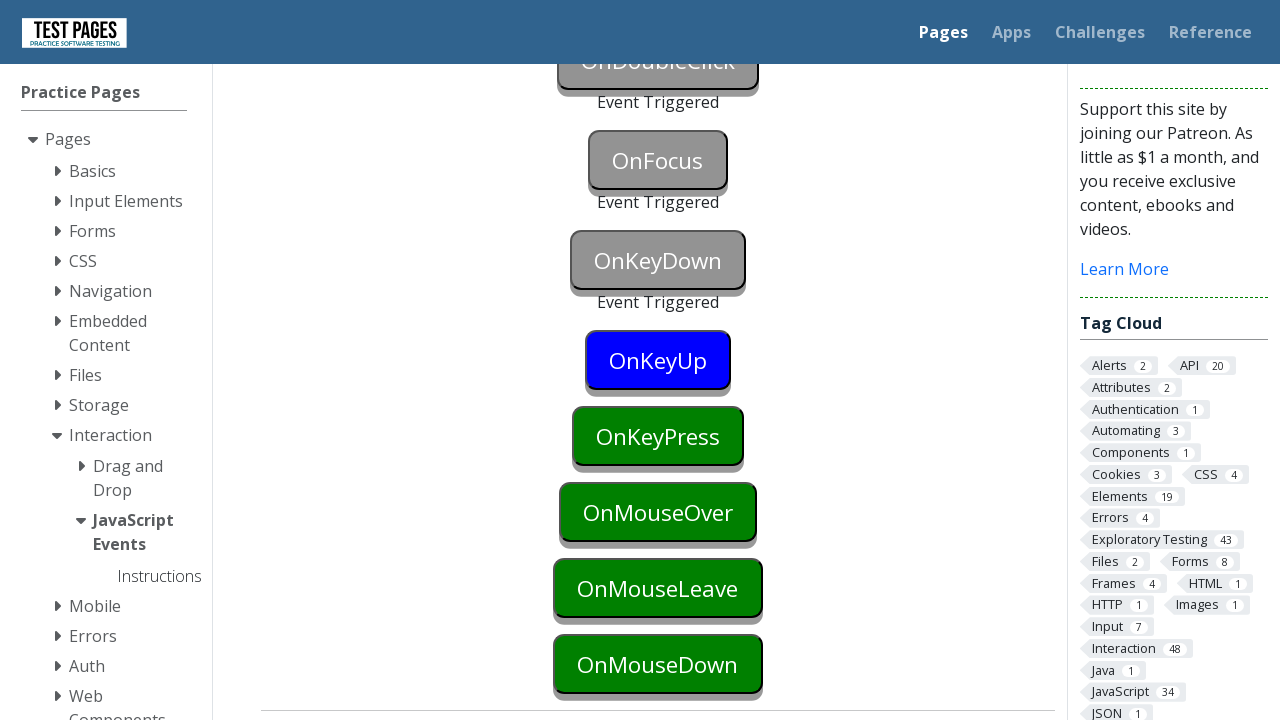

Pressed down Space key
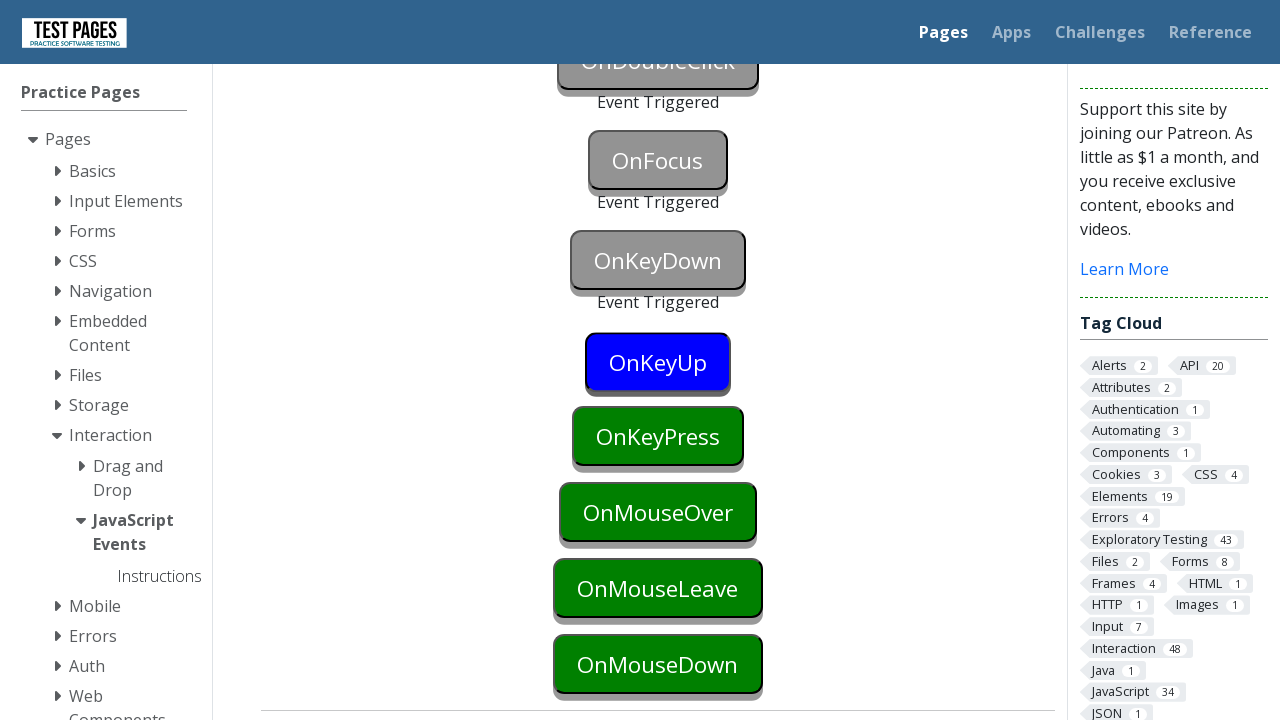

Released Space key to trigger keyup event
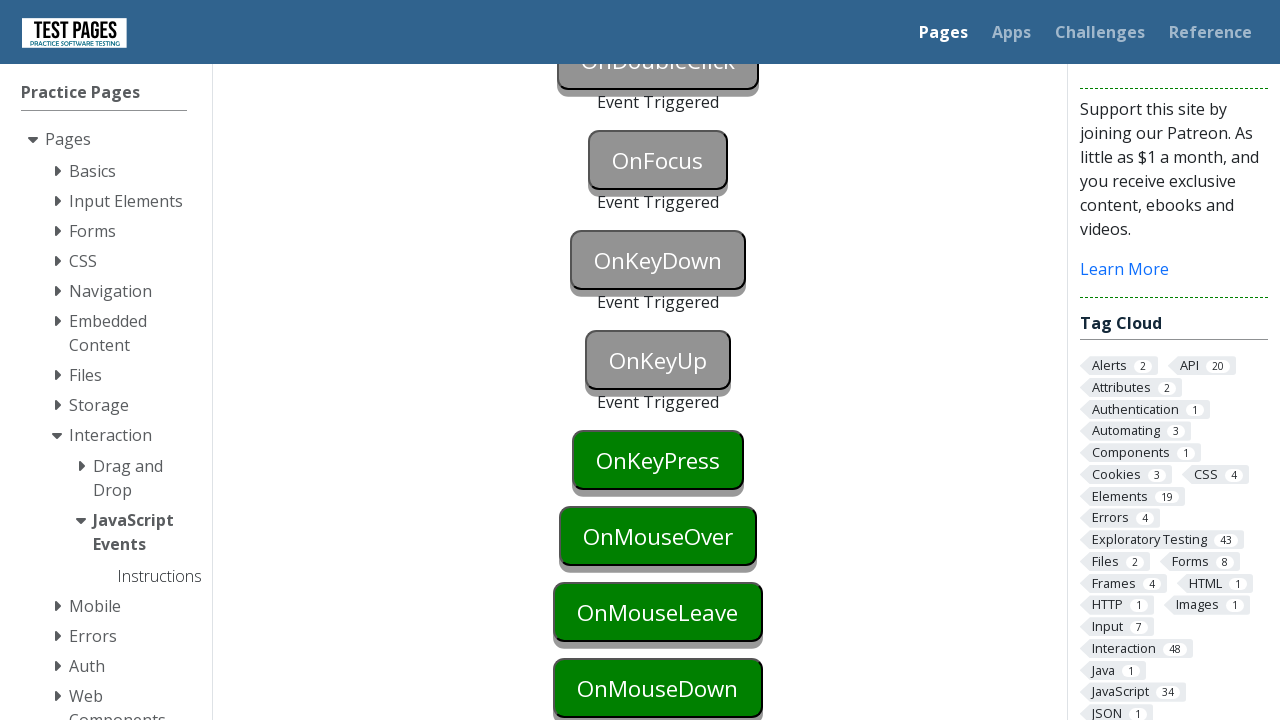

Clicked onkeypress button to focus it at (658, 460) on #onkeypress
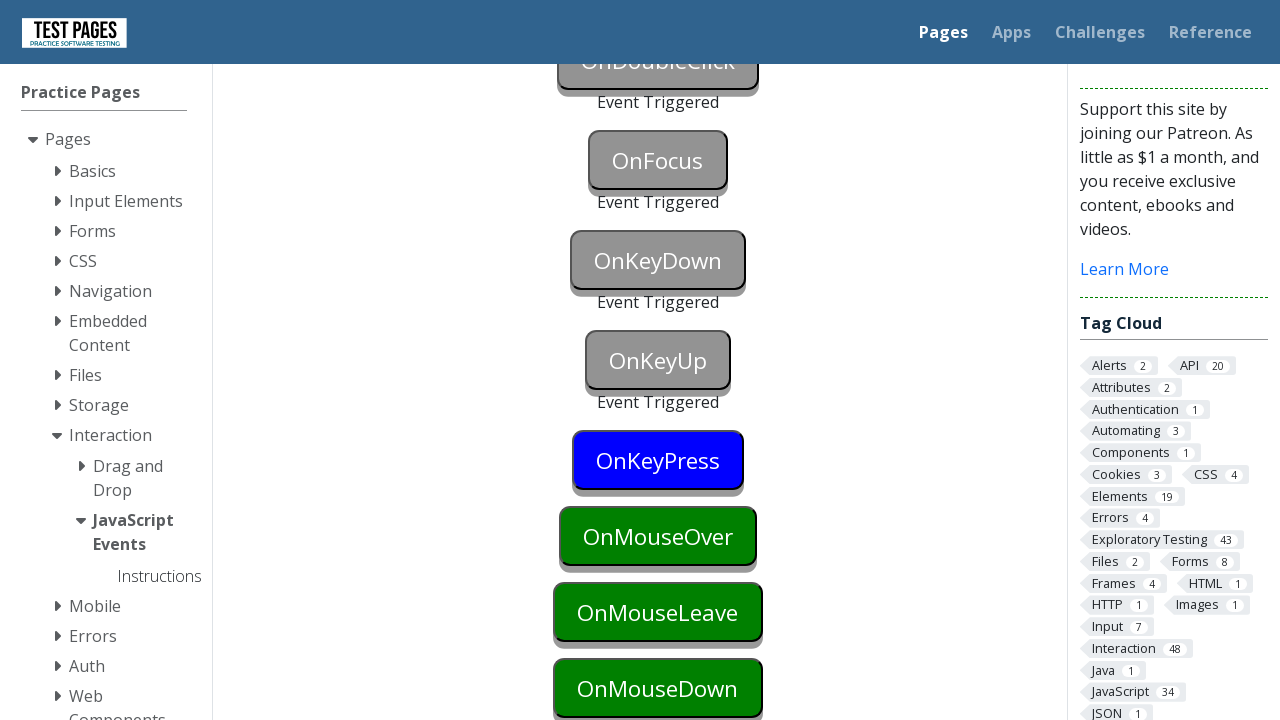

Pressed Space key to trigger keypress event
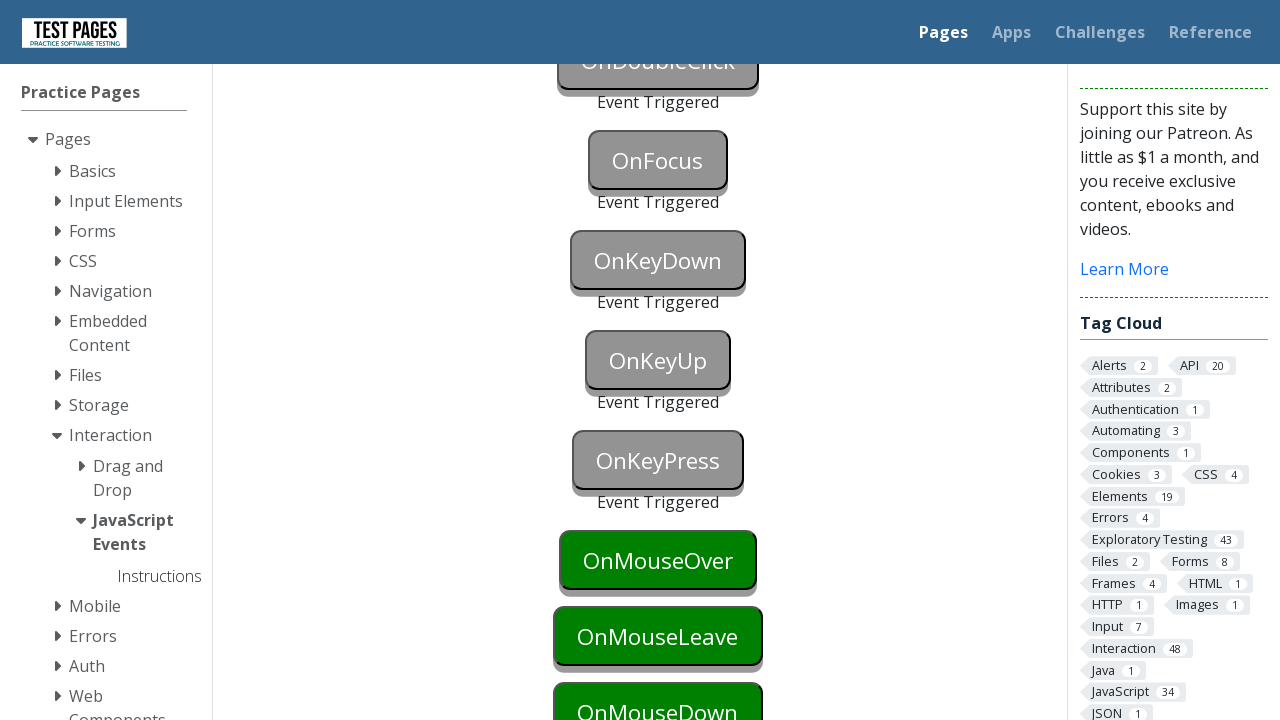

Hovered over element to trigger mouseover event at (658, 560) on #onmouseover
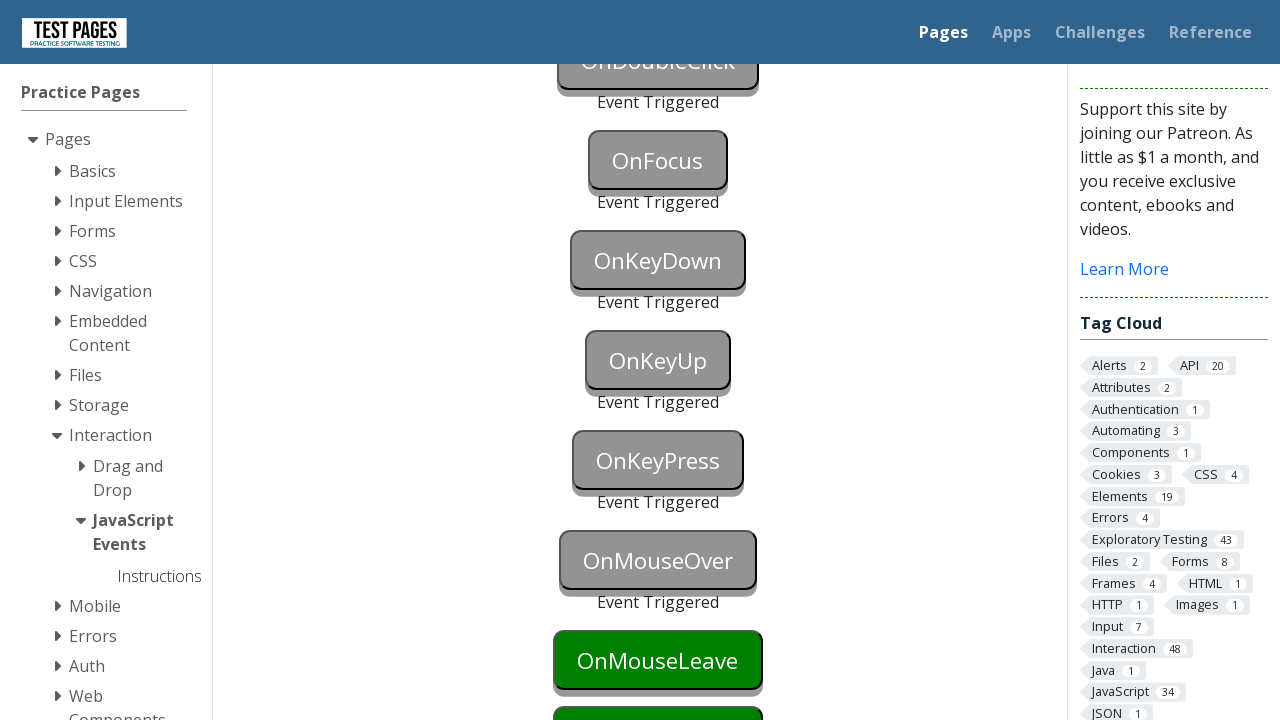

Hovered over element to trigger mouseleave event at (658, 660) on #onmouseleave
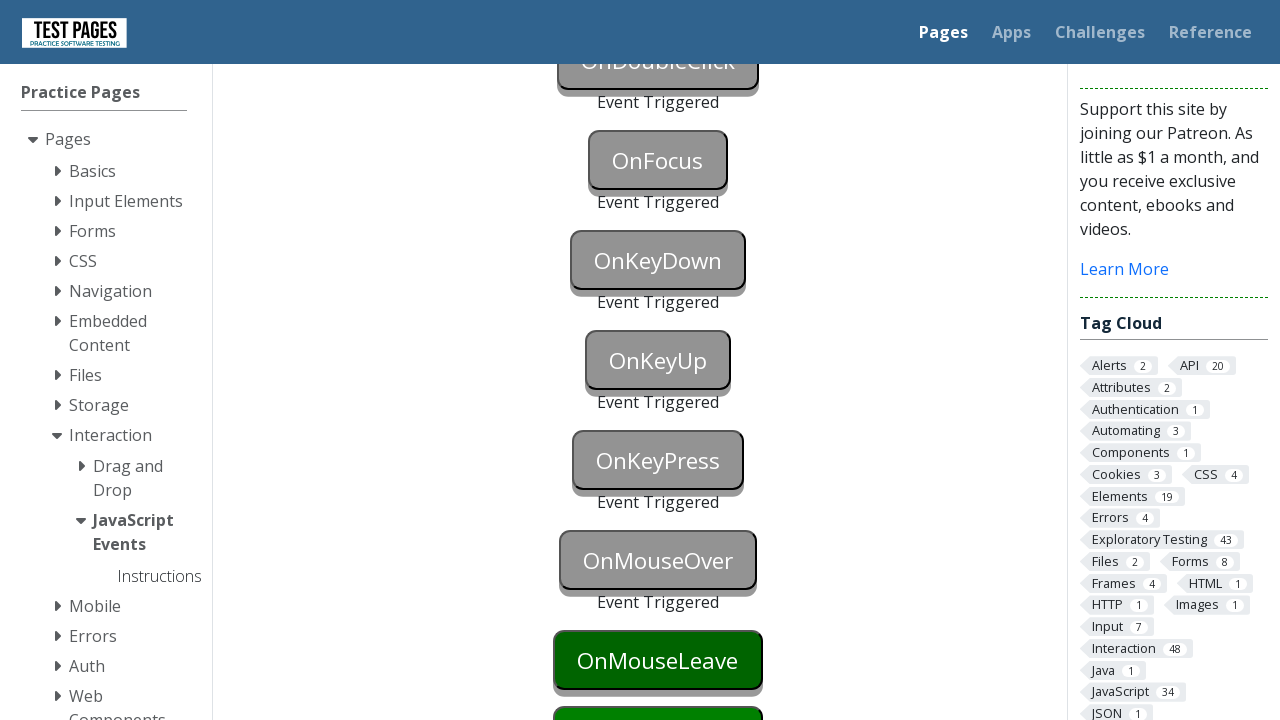

First click on onmousedown button at (658, 690) on #onmousedown
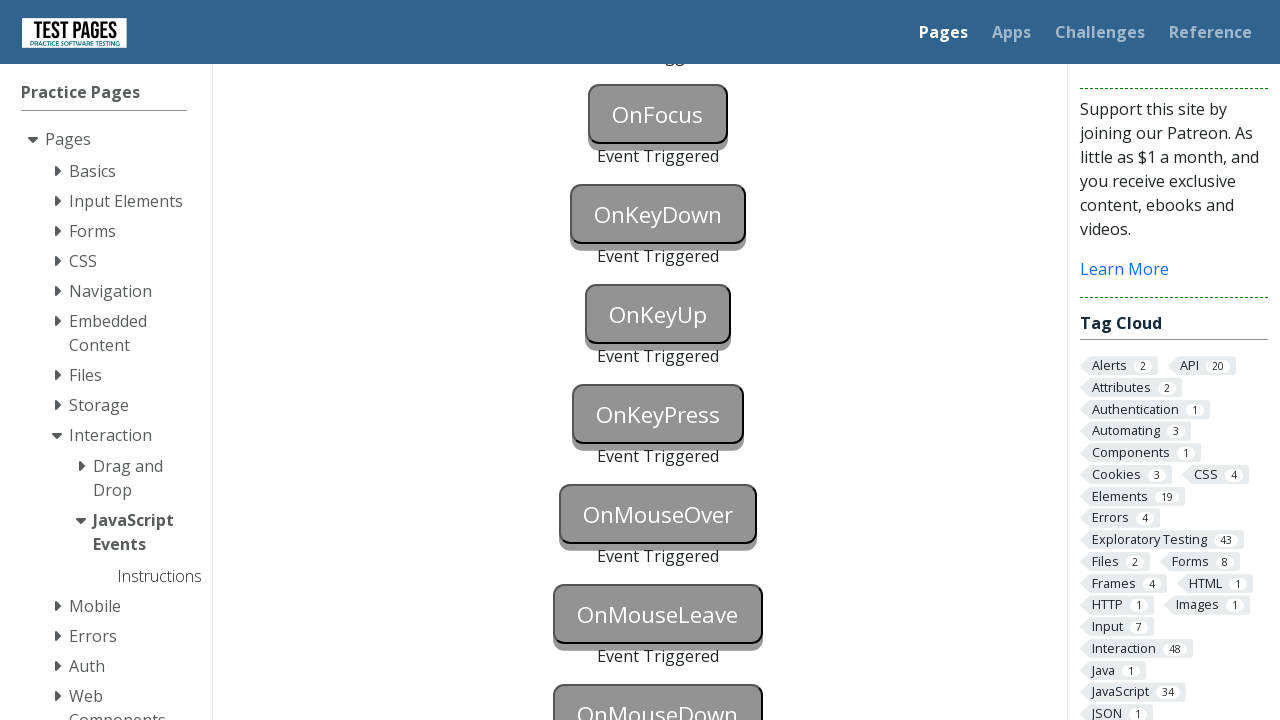

Second click on onmousedown button to trigger mousedown event at (658, 690) on #onmousedown
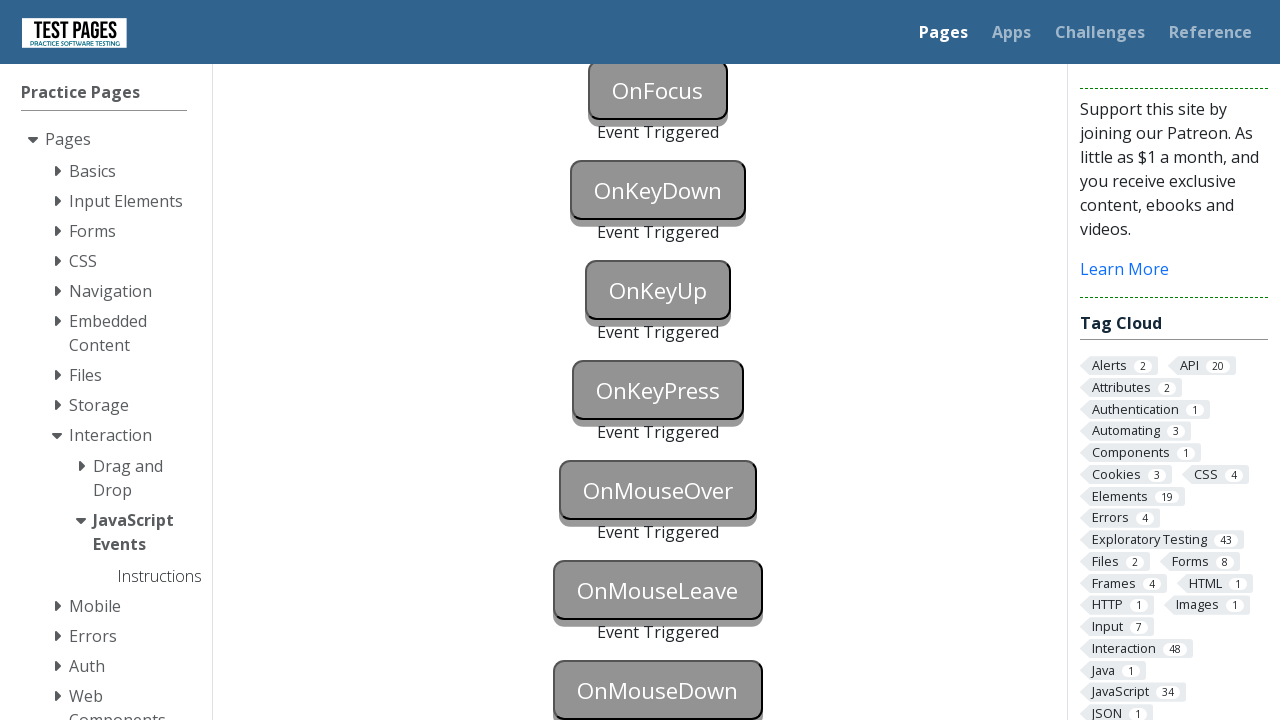

Verified that 11 events were triggered
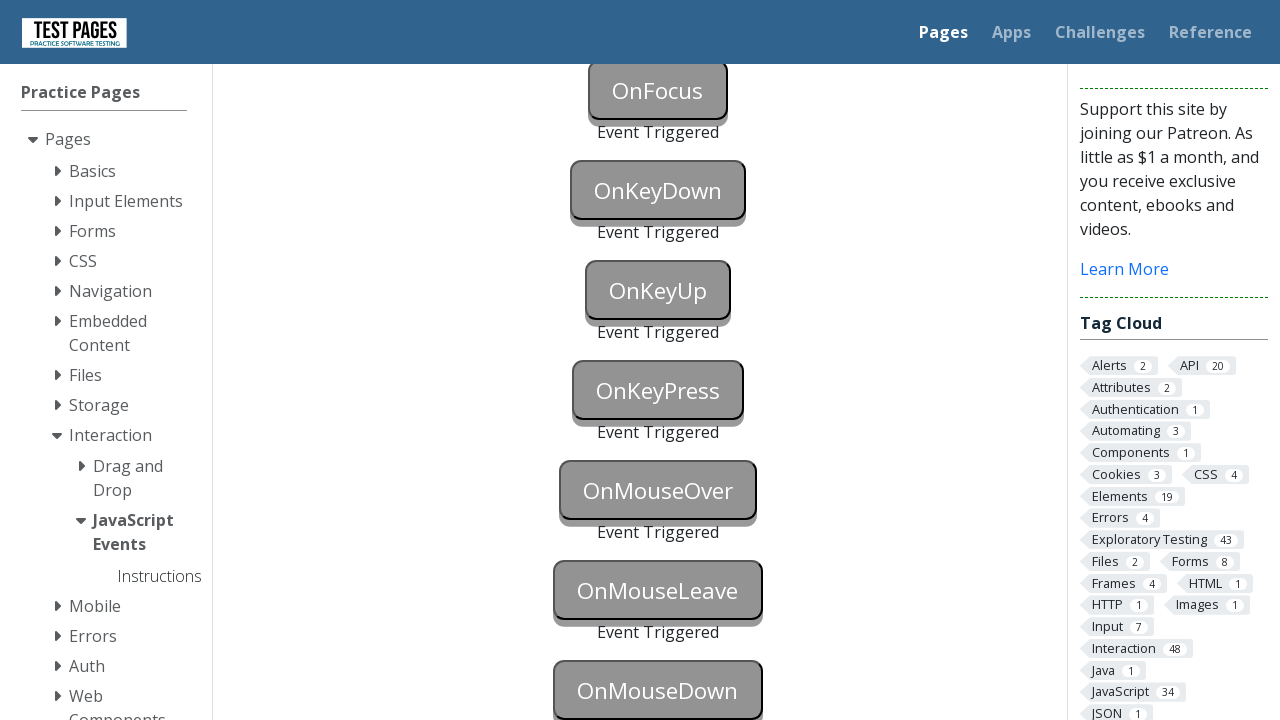

Assertion passed: all 11 events were triggered successfully
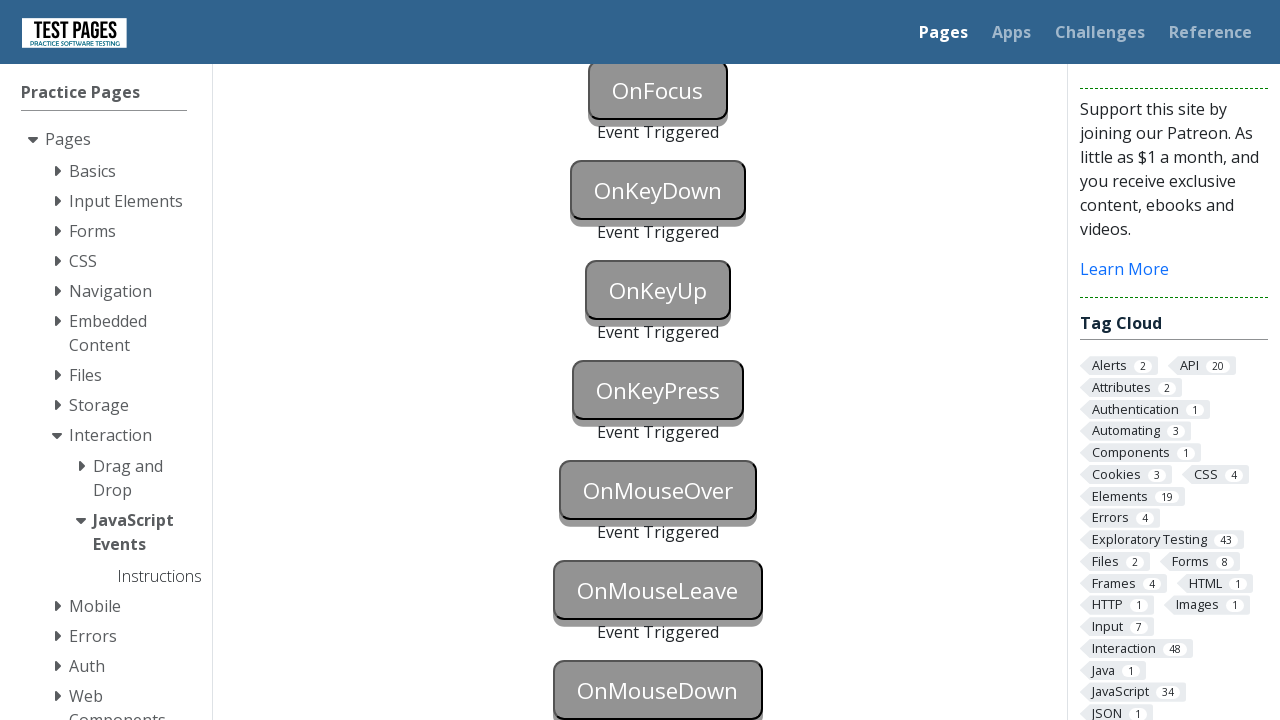

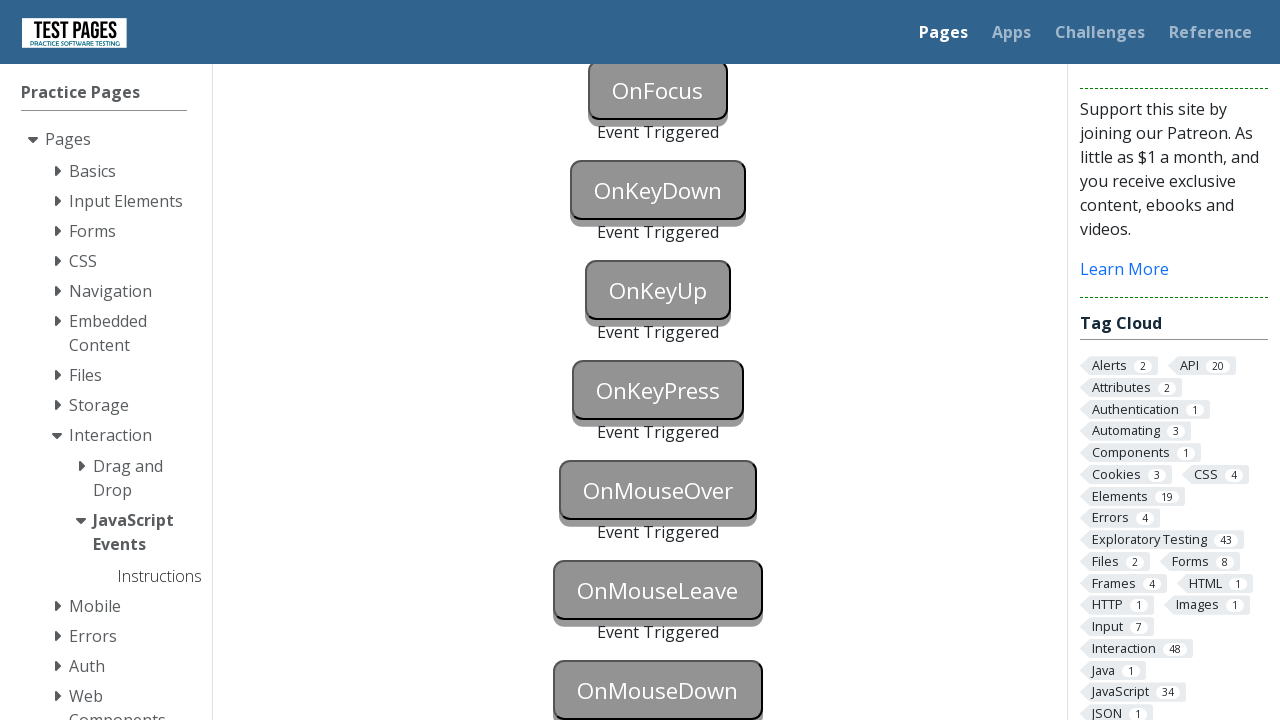